Tests dynamic control behavior by clicking a toggle button to make a checkbox disappear and reappear, then clicking the checkbox when it's visible again.

Starting URL: https://v1.training-support.net/selenium/dynamic-controls

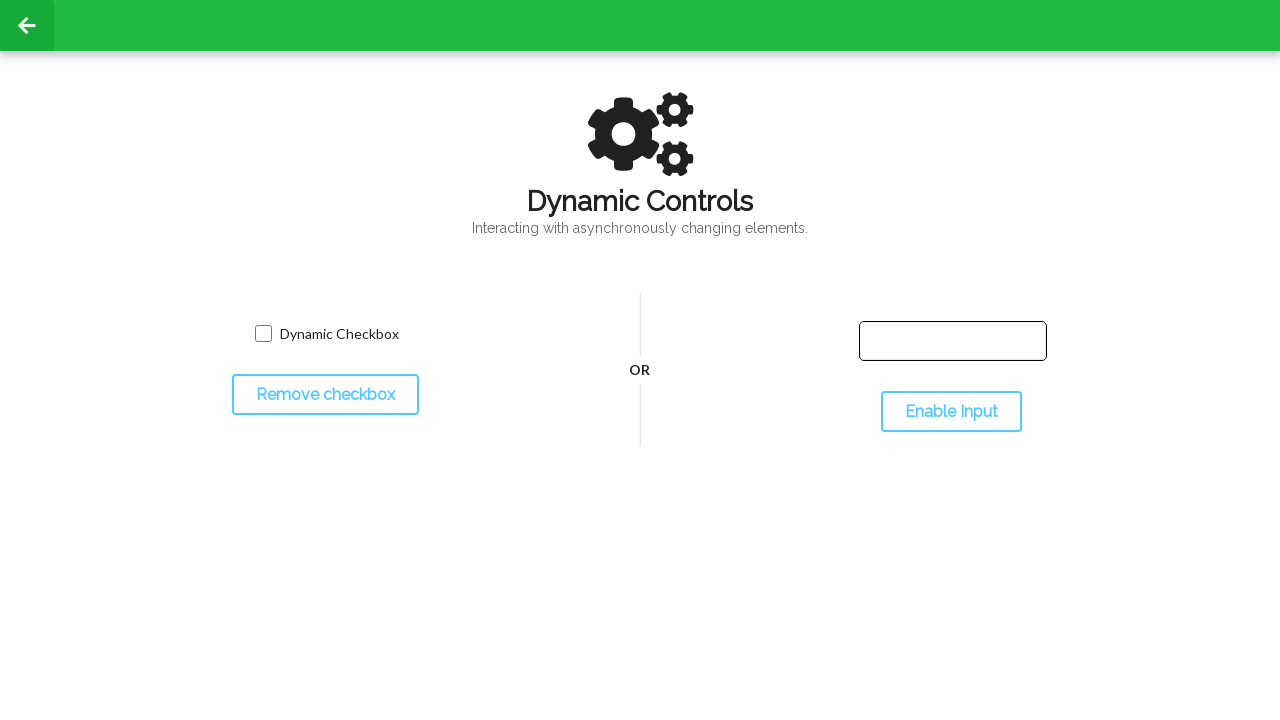

Clicked toggle button to hide the checkbox at (325, 395) on #toggleCheckbox
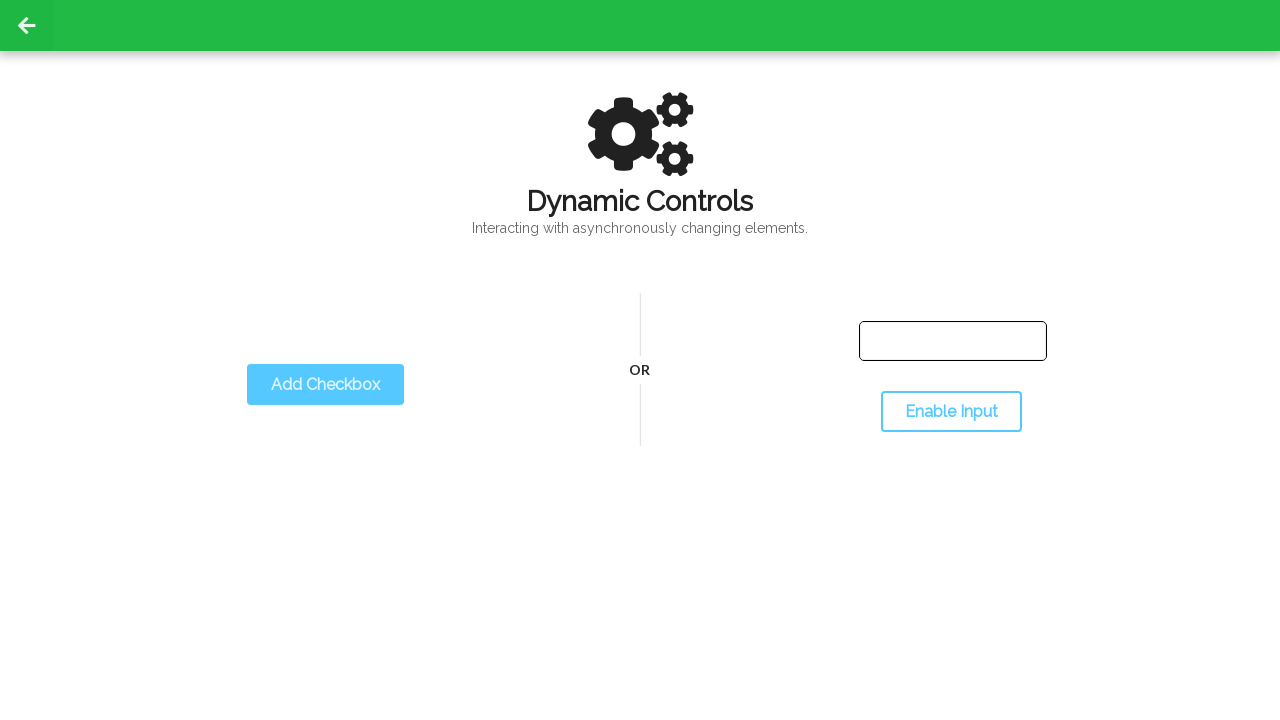

Checkbox disappeared as expected
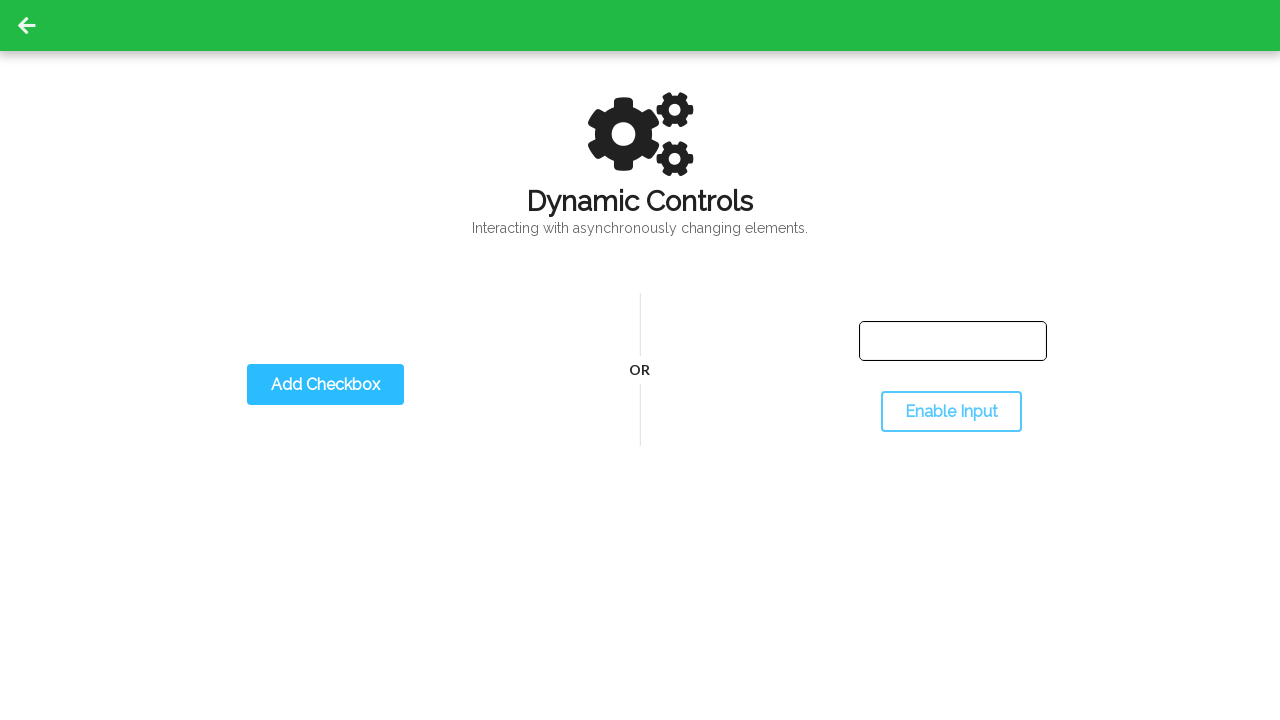

Clicked toggle button to show the checkbox again at (325, 385) on #toggleCheckbox
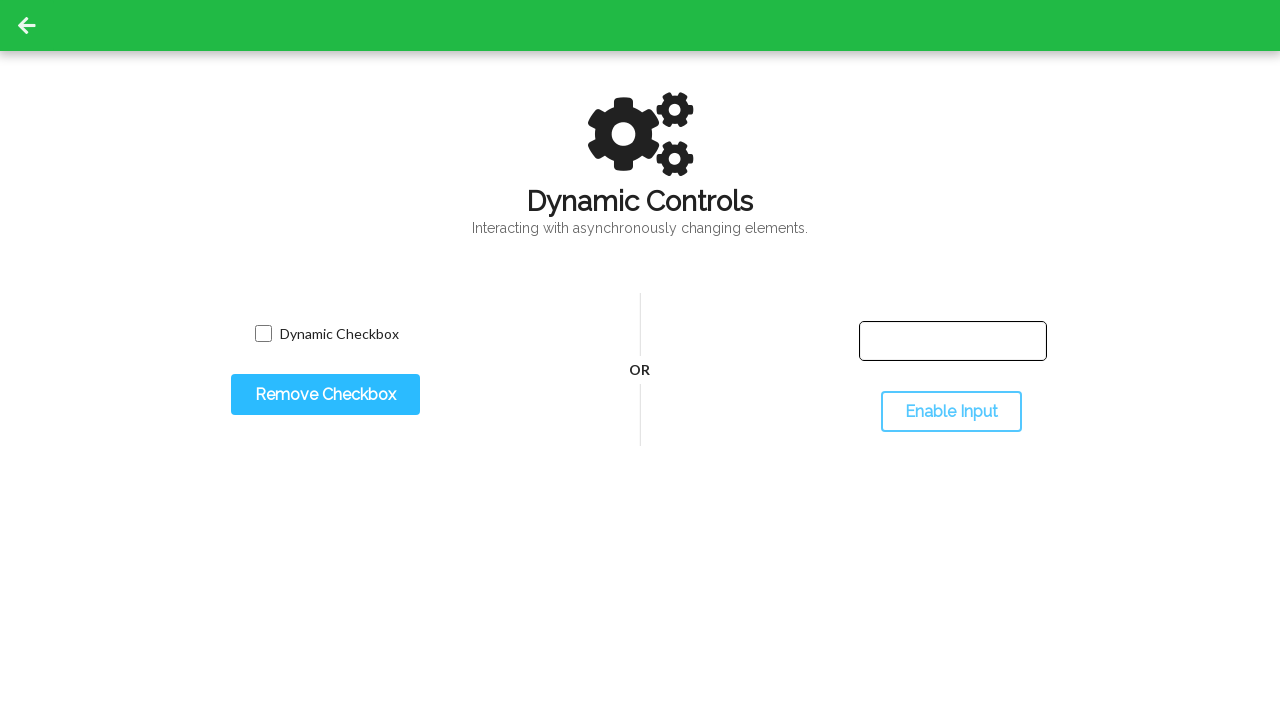

Checkbox reappeared and is now visible
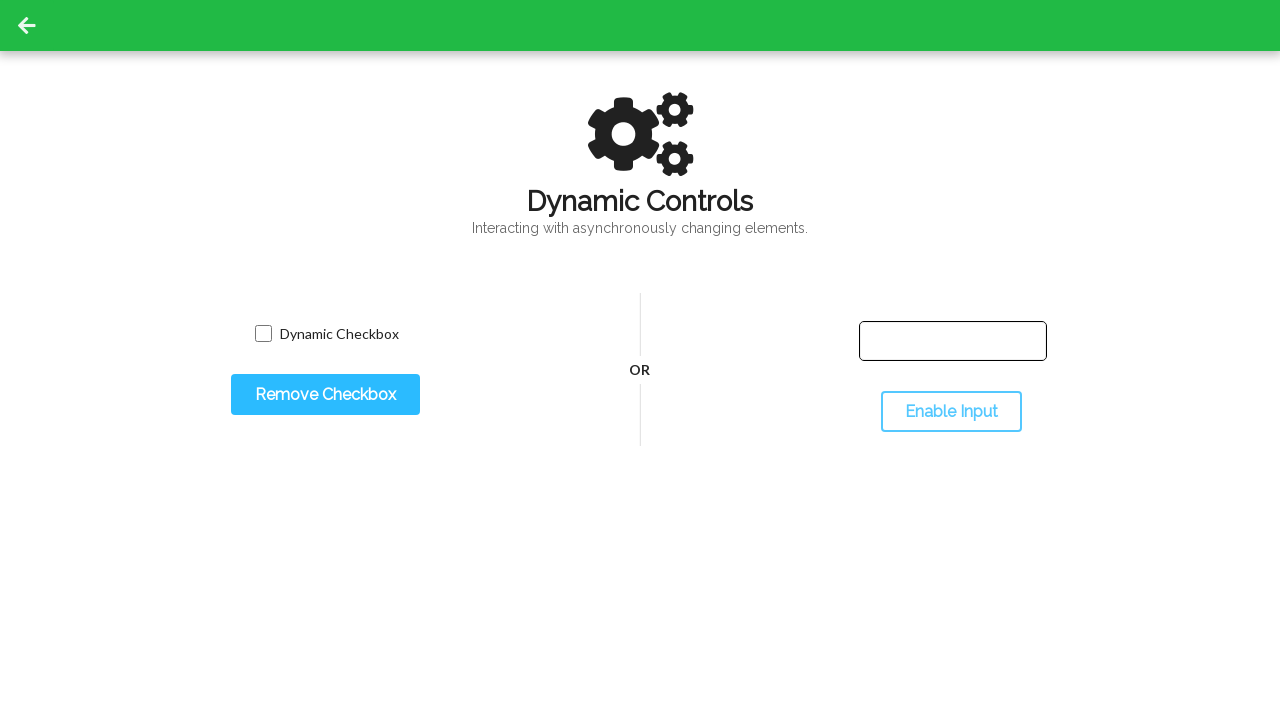

Clicked the checkbox when it was visible at (263, 334) on input.willDisappear
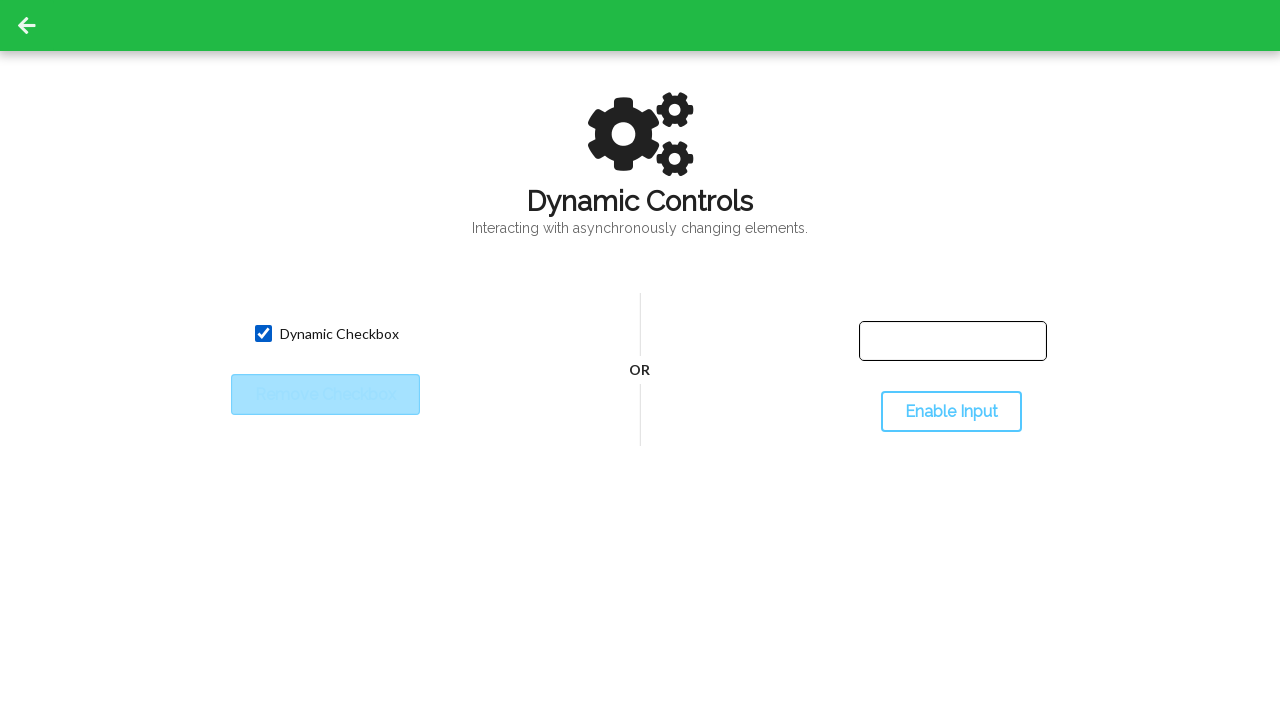

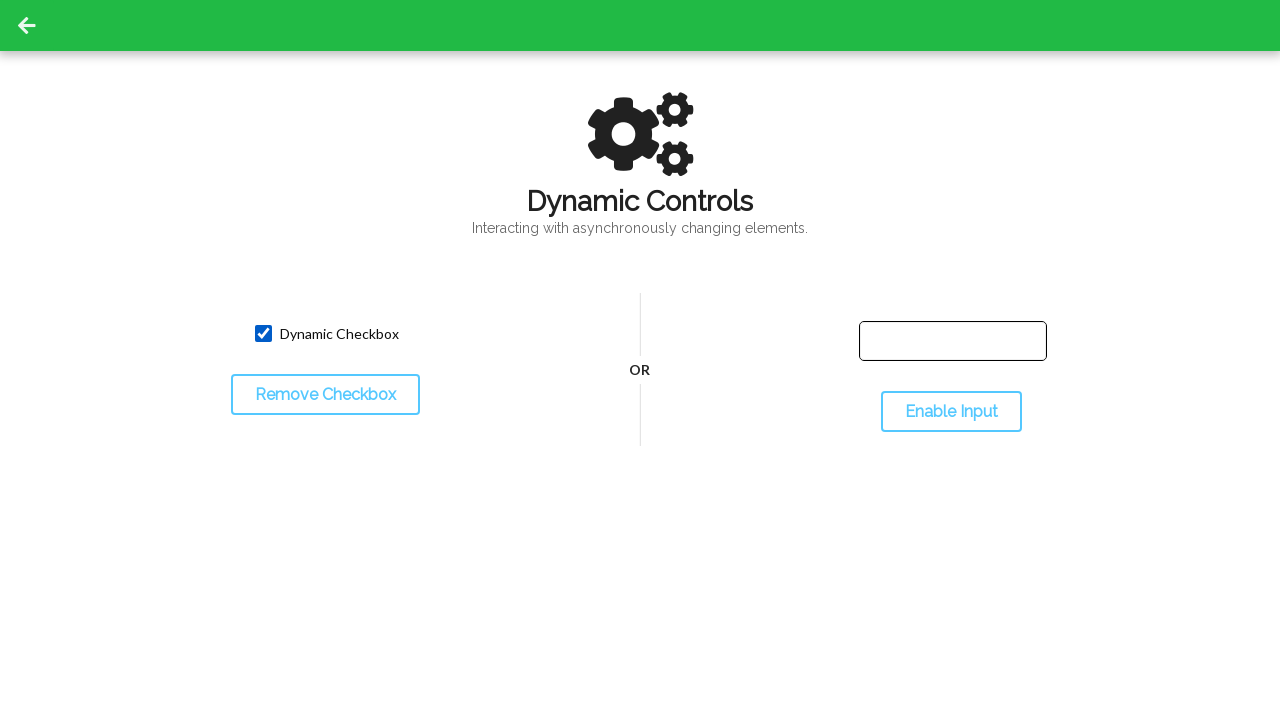